Tests that the Name field accepts a string with spaces and verifies the input value

Starting URL: https://tc-1-final-parte1.vercel.app/

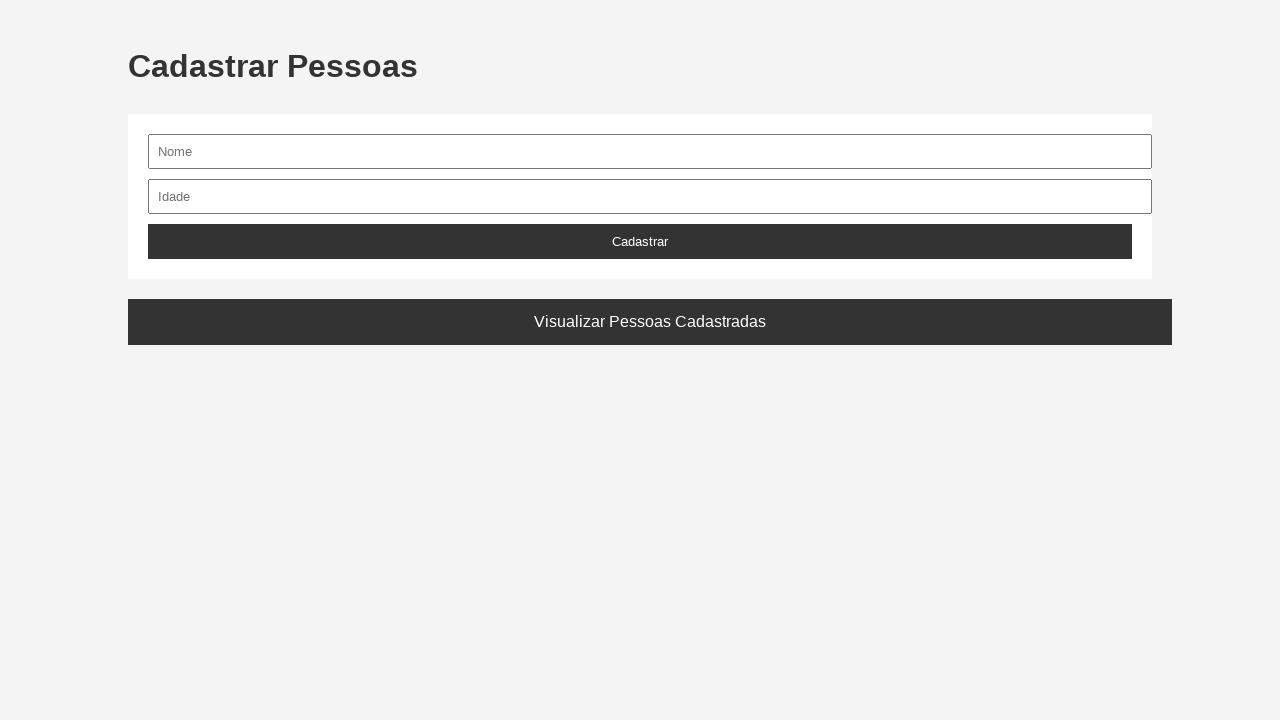

Filled Nome field with 'Tiago de Lemos' on #nome
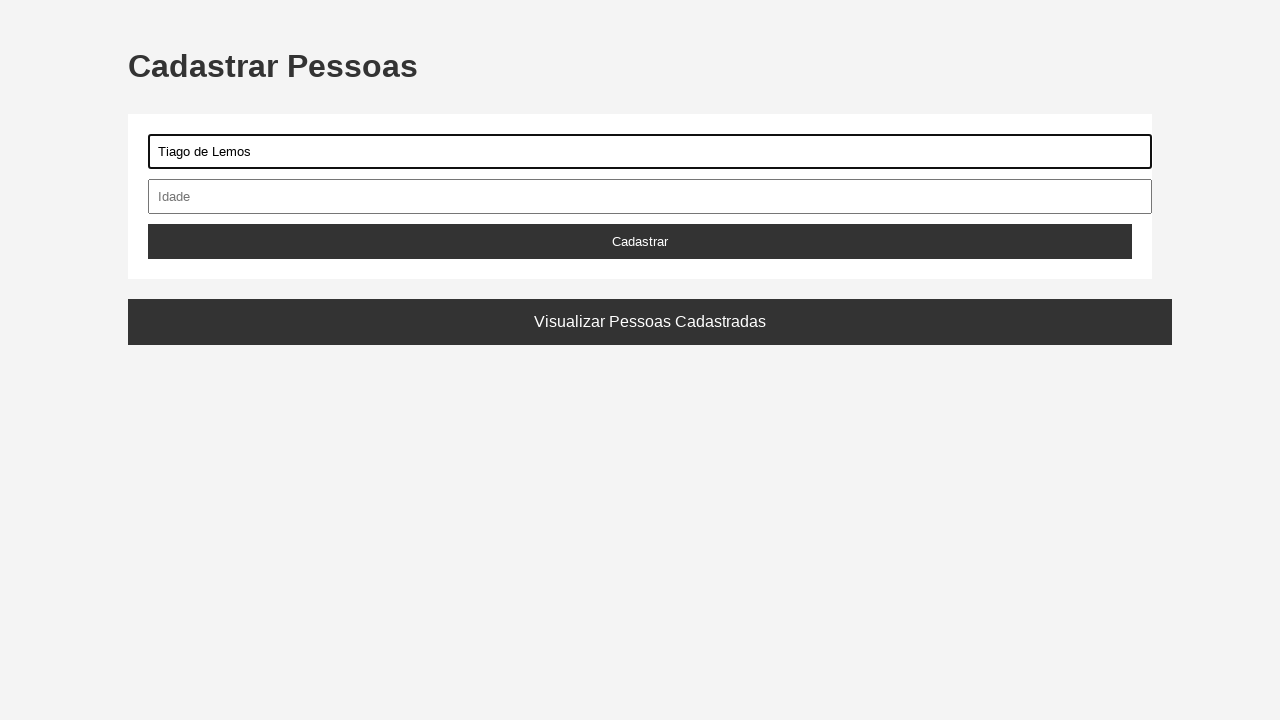

Retrieved input value from Nome field
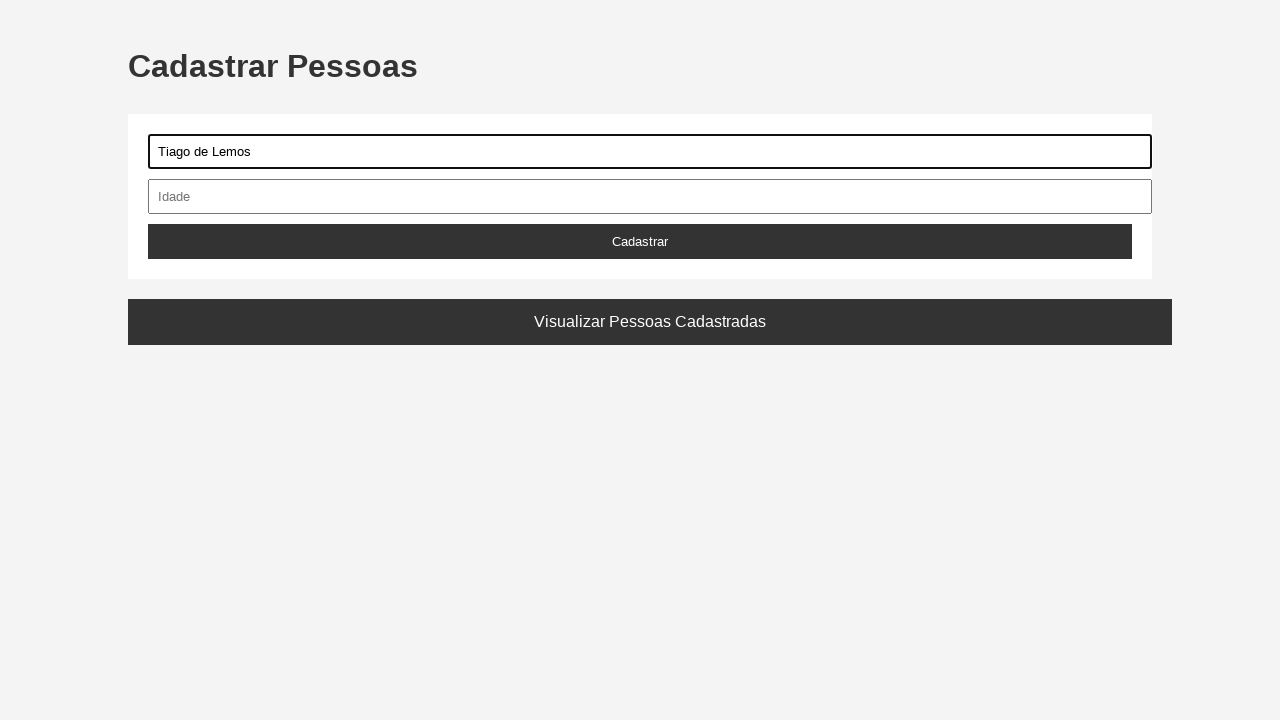

Verified that Nome field contains 'Tiago de Lemos'
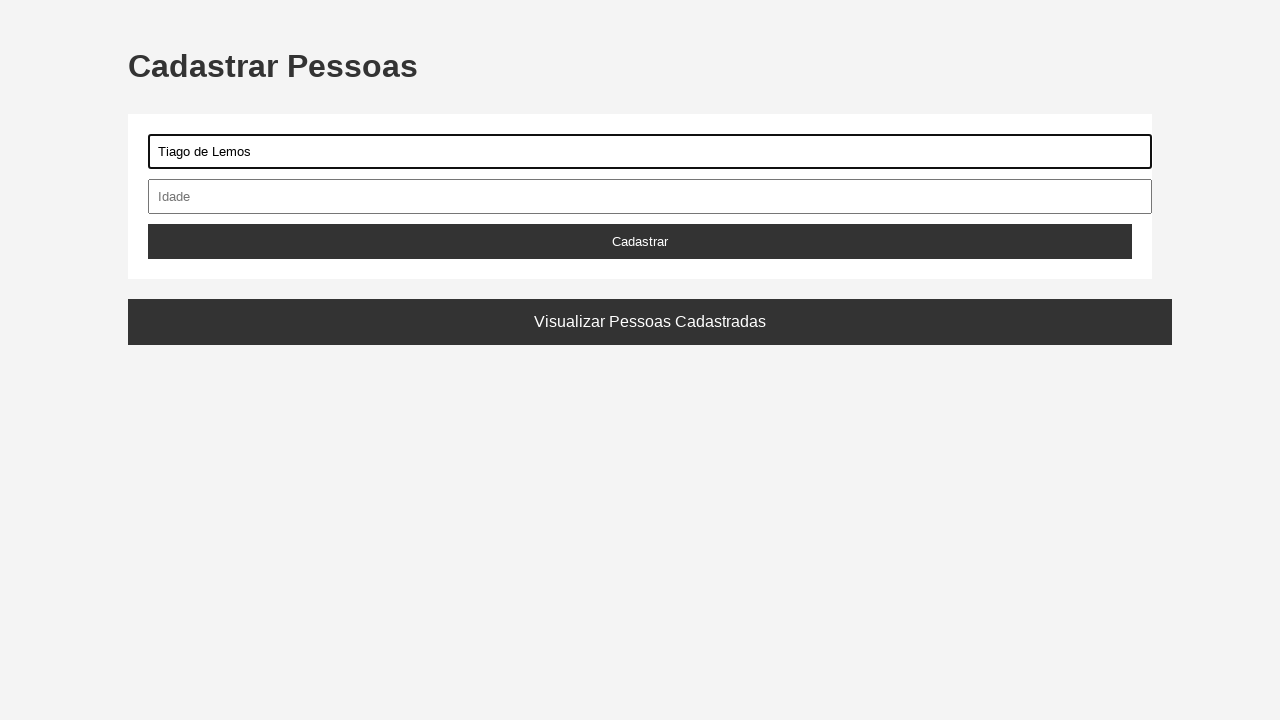

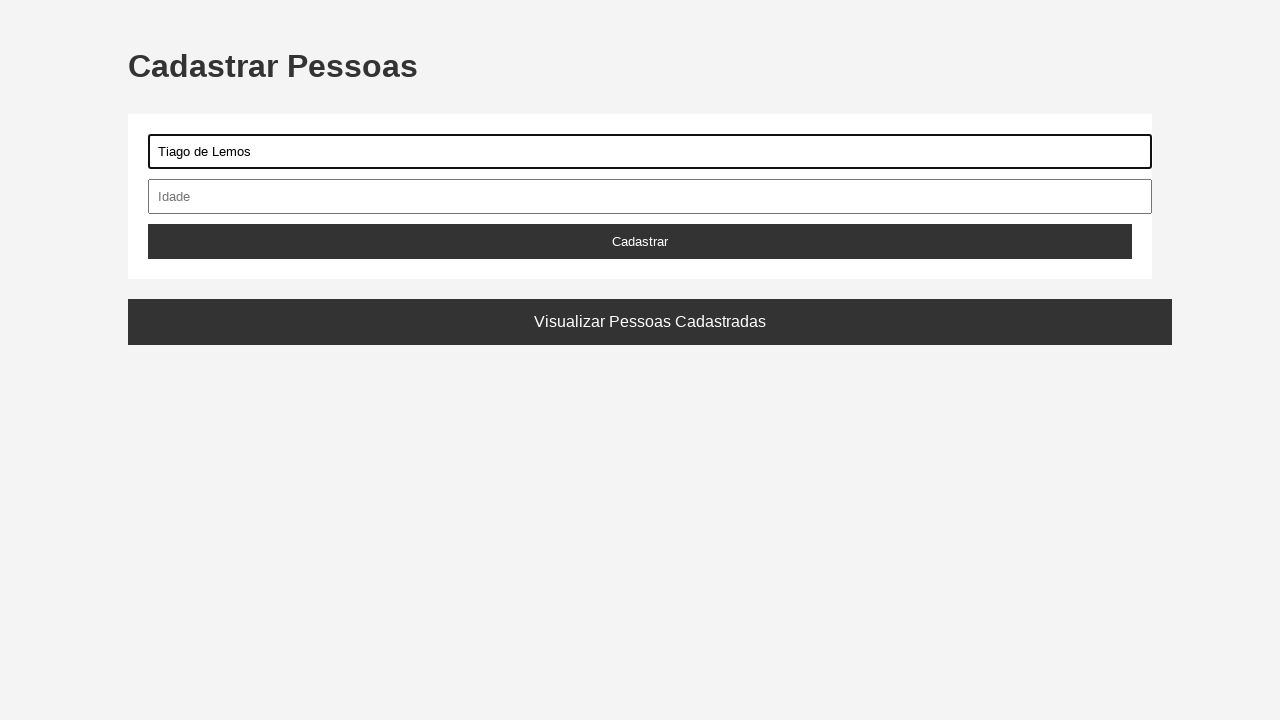